Tests a number input field by entering a value and using keyboard arrow keys to increment and decrement the value, verifying the results

Starting URL: http://the-internet.herokuapp.com/inputs

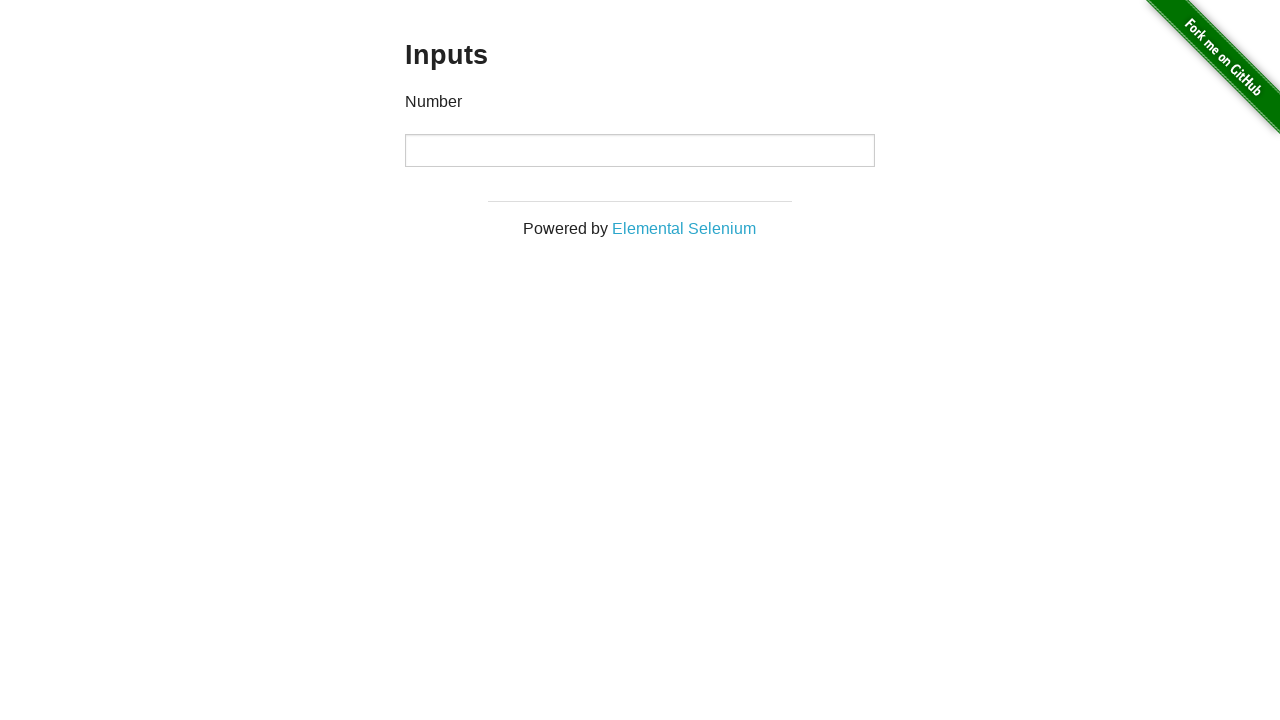

Filled number input field with value '5' on input
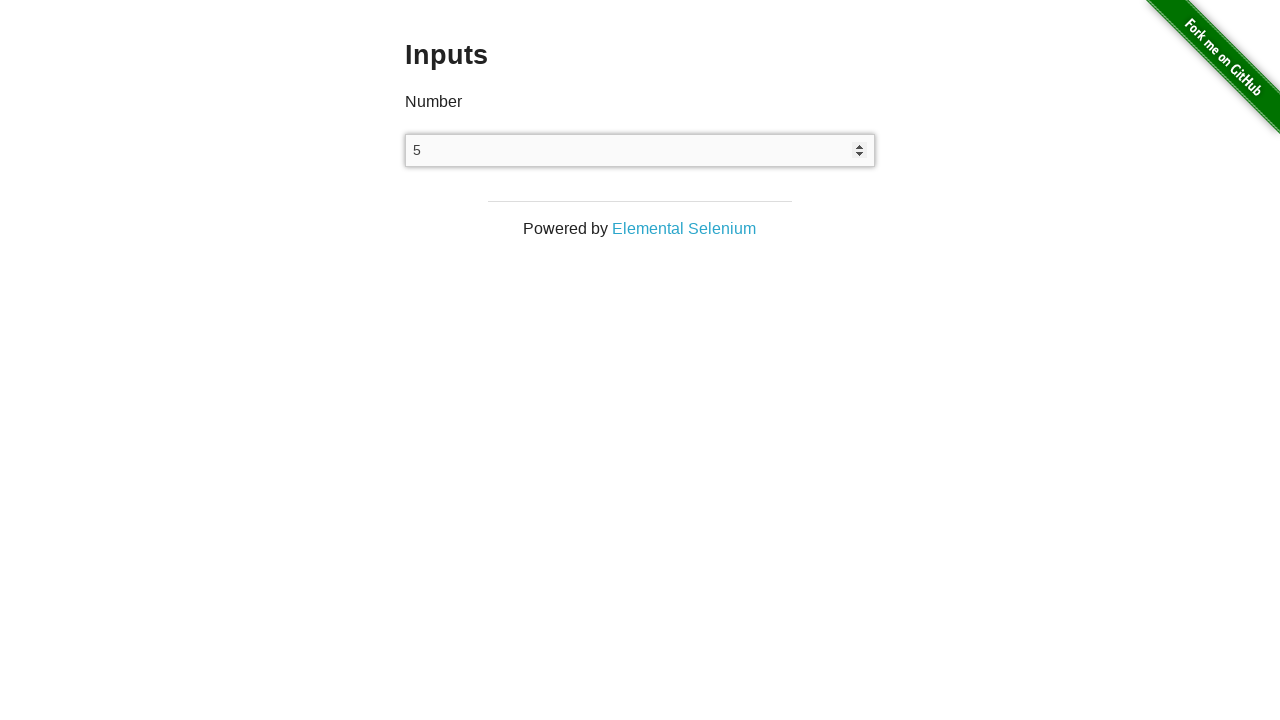

Pressed ArrowUp key to increment the value on input
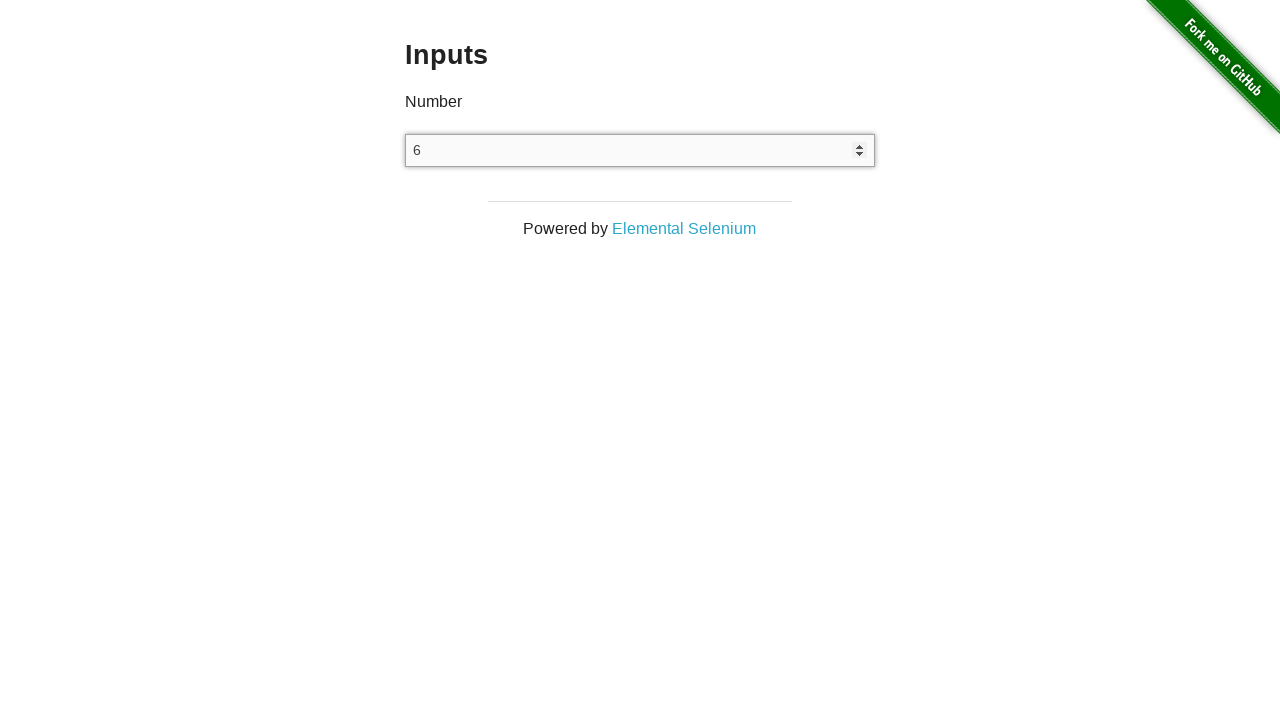

Verified value incremented to 6
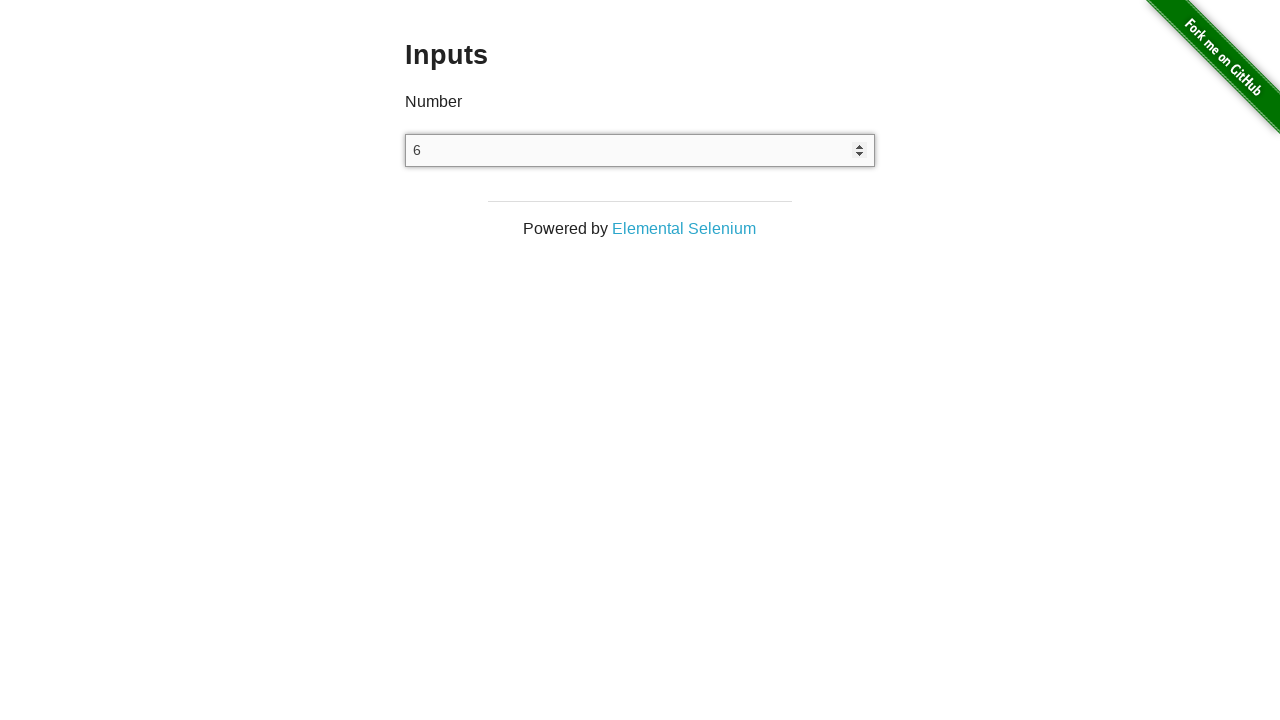

Pressed ArrowDown key to decrement the value on input
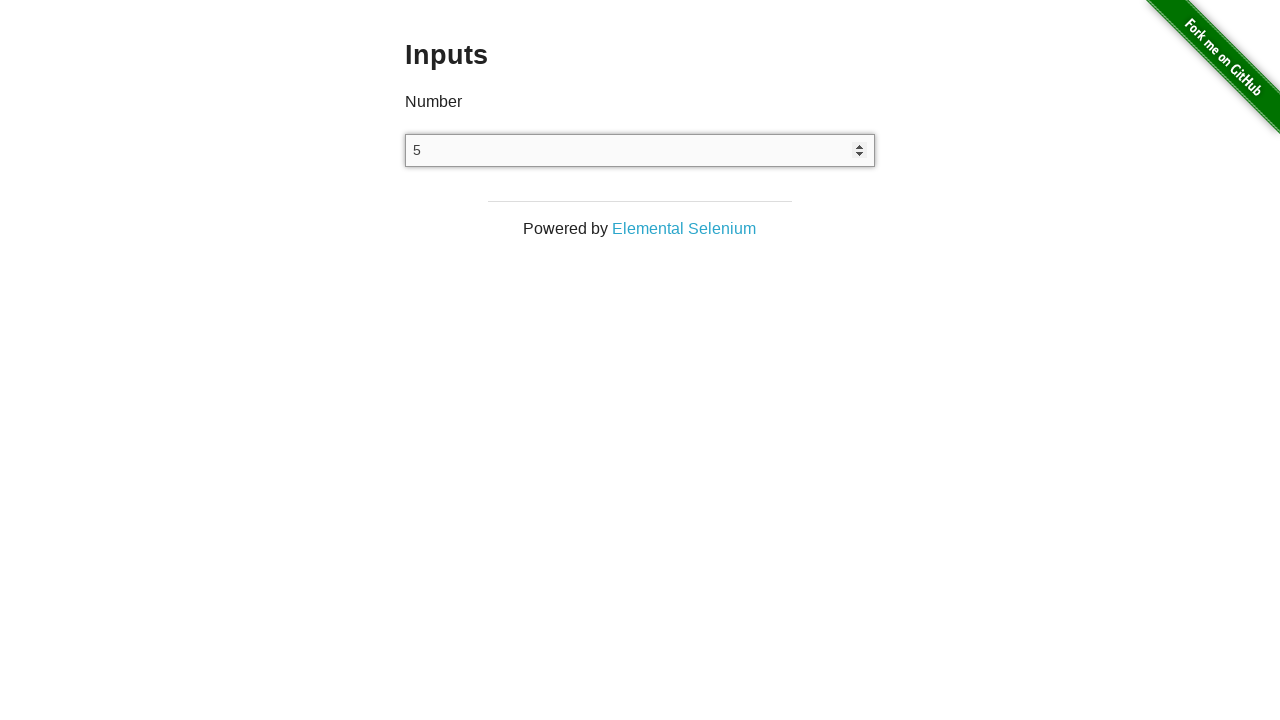

Verified value decremented back to 5
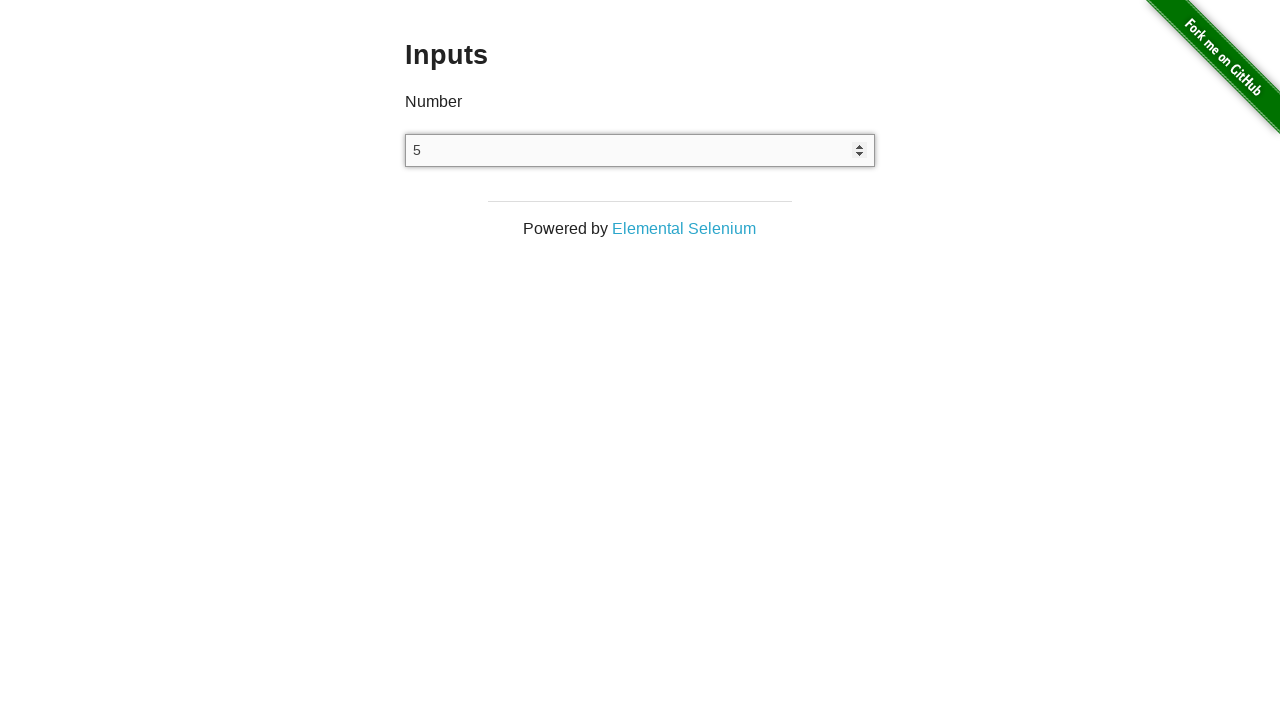

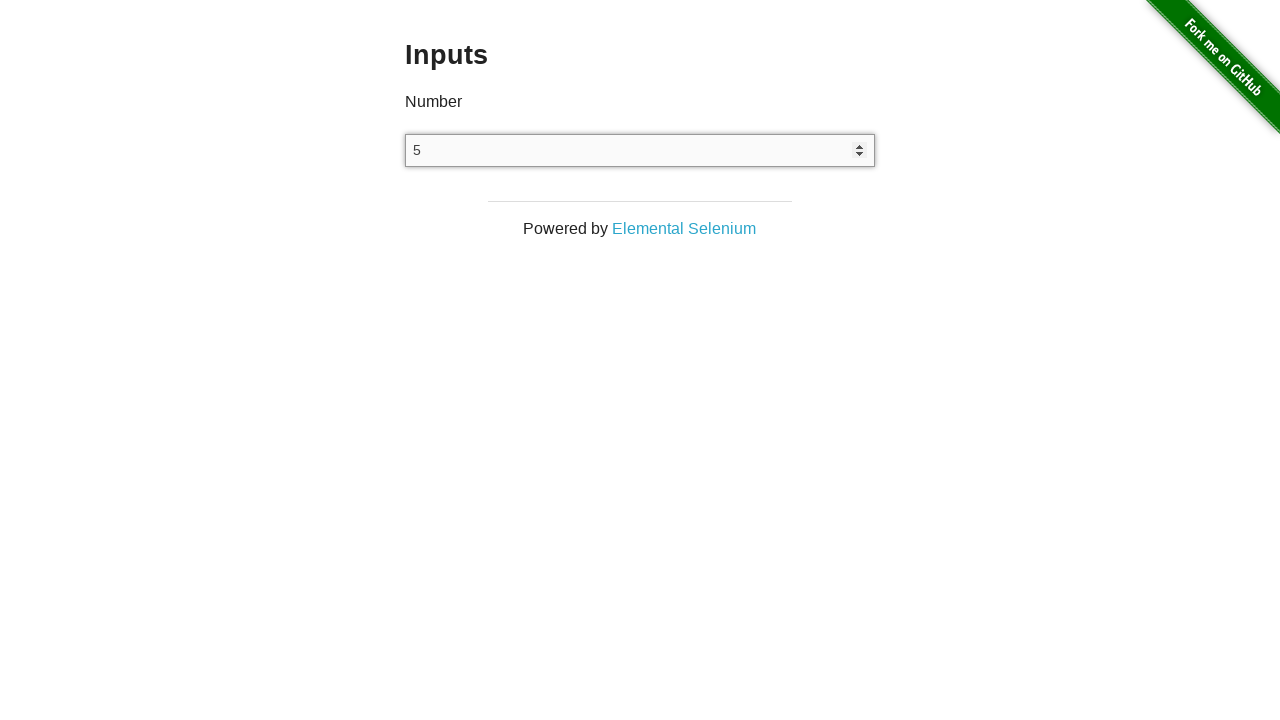